Tests the W3Schools TryIt editor by switching to the result iframe and clicking on a download link to verify anchor download functionality

Starting URL: https://www.w3schools.com/tags/tryit.asp?filename=tryhtml5_a_download

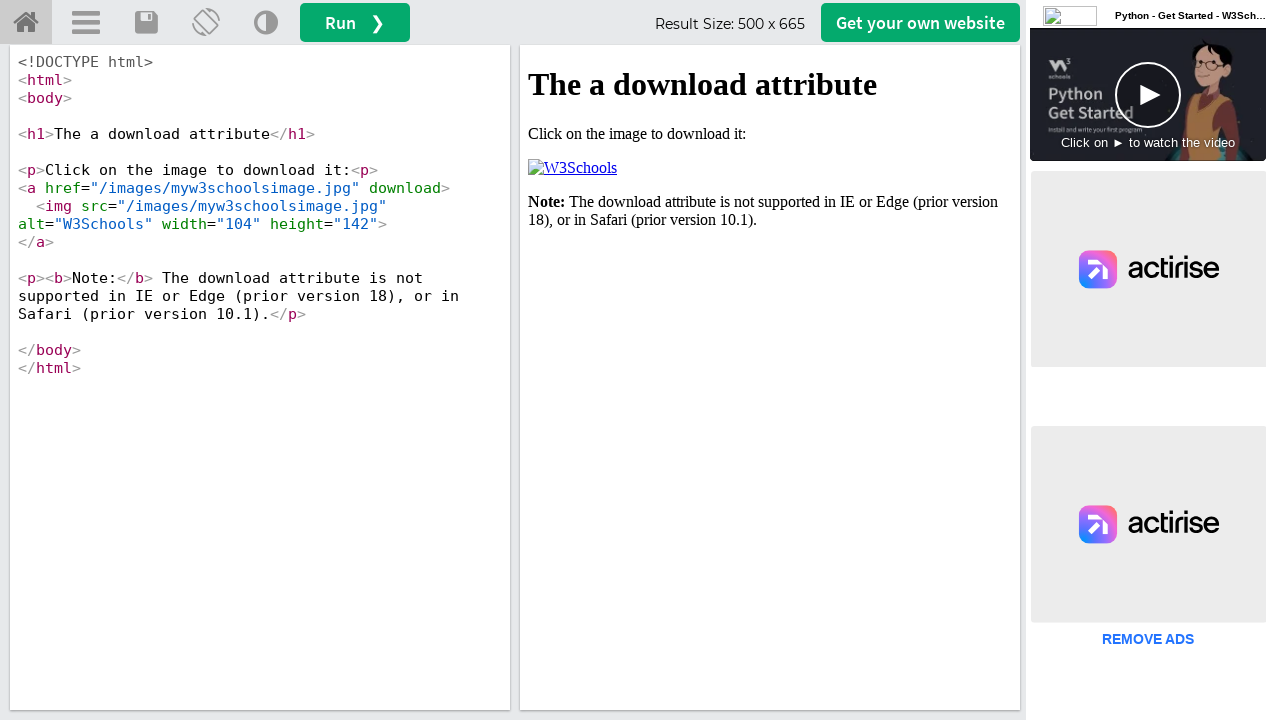

Located the result iframe with id 'iframeResult'
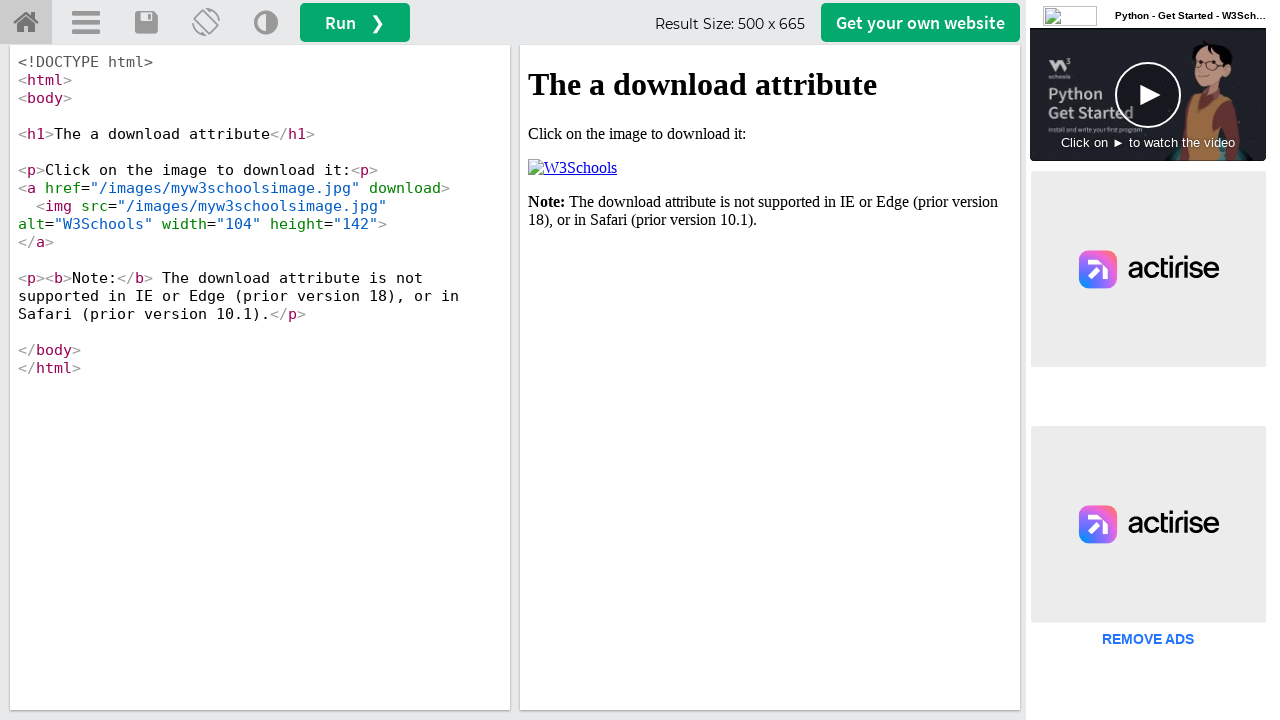

Clicked the download link in the iframe at (572, 168) on #iframeResult >> internal:control=enter-frame >> xpath=//html/body/p[2]/a
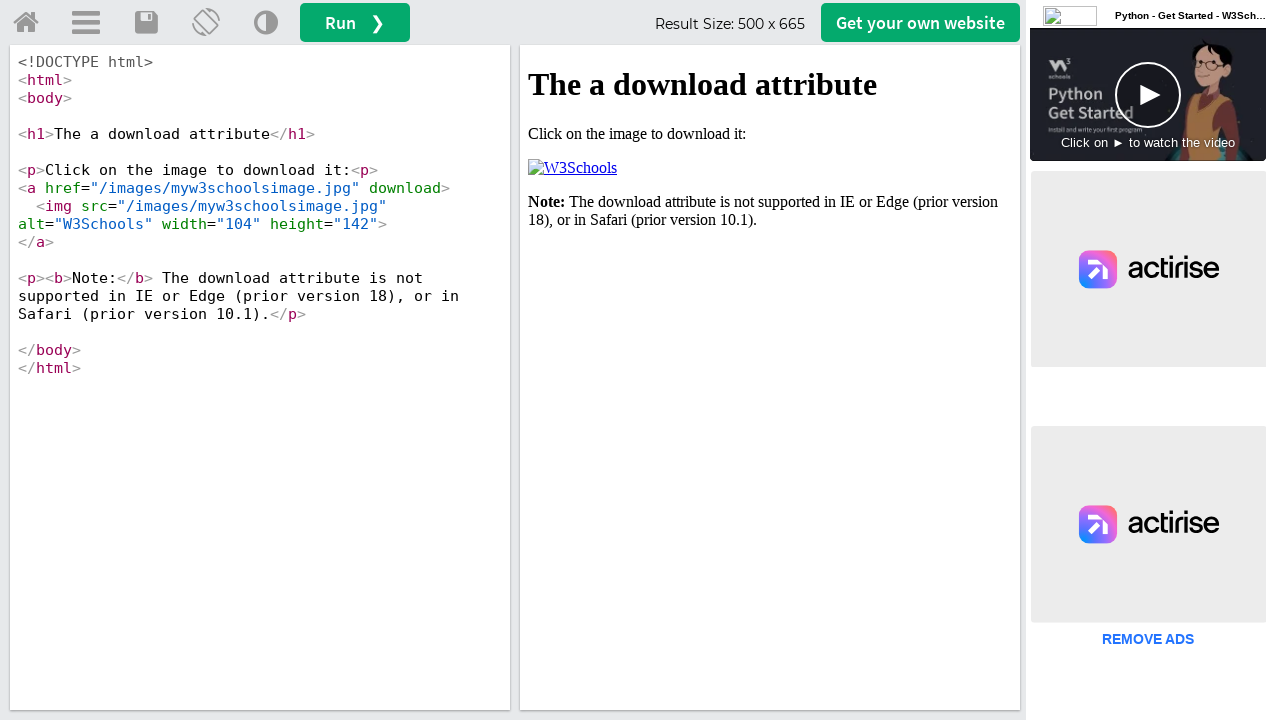

Waited 2 seconds for download action to complete
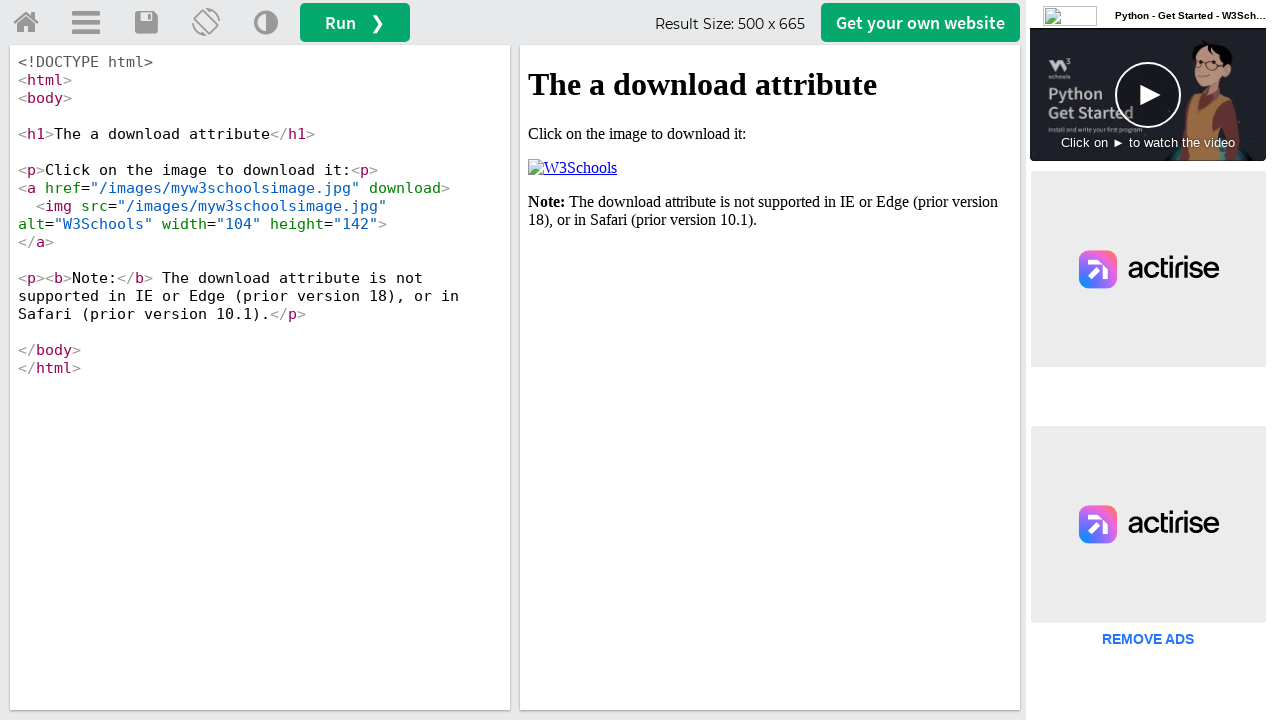

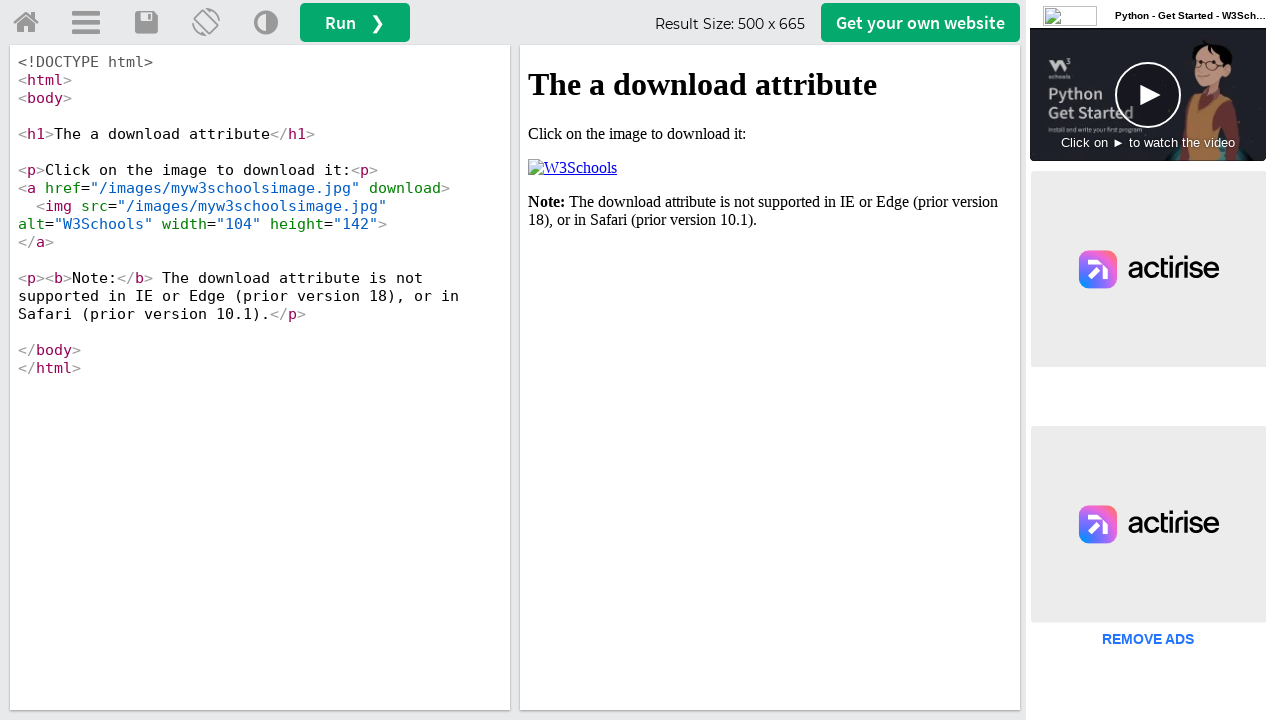